Tests browser tab switching using an alternative method by clicking a button to open a new tab and interacting with an element on the new tab

Starting URL: https://demoqa.com/browser-windows

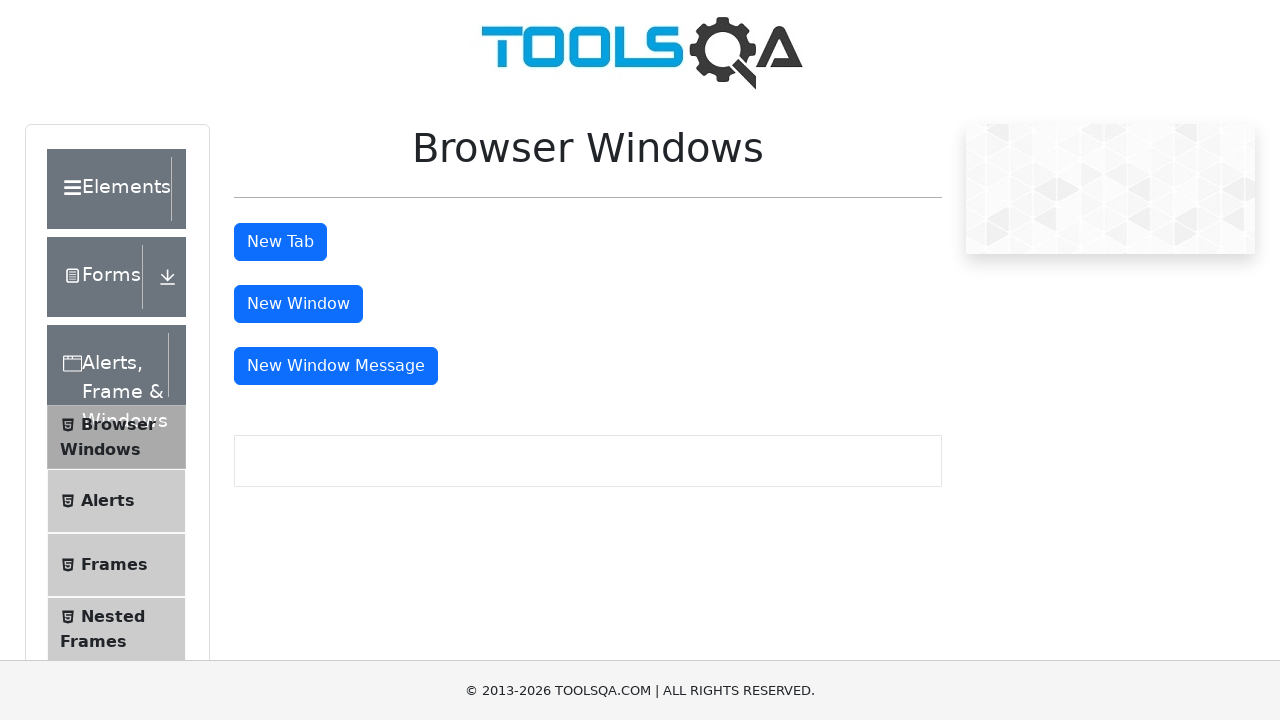

Clicked button to open a new tab at (280, 242) on button#tabButton
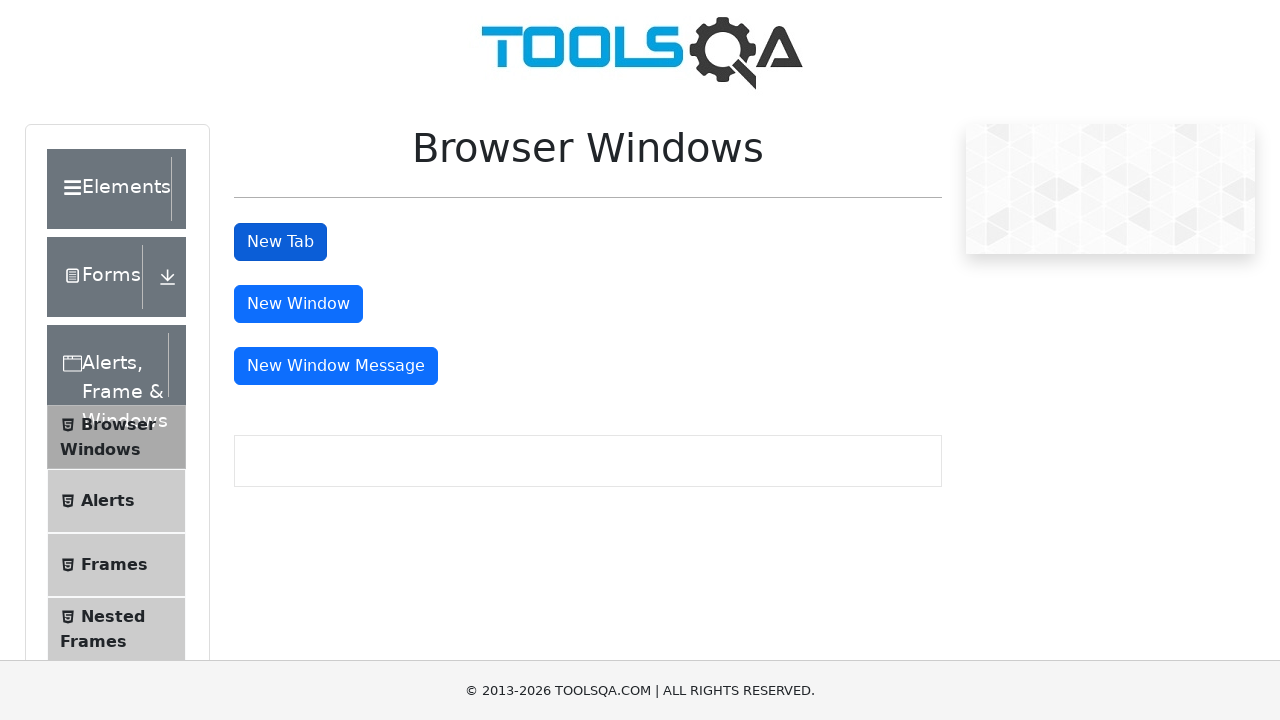

Captured new tab/page object
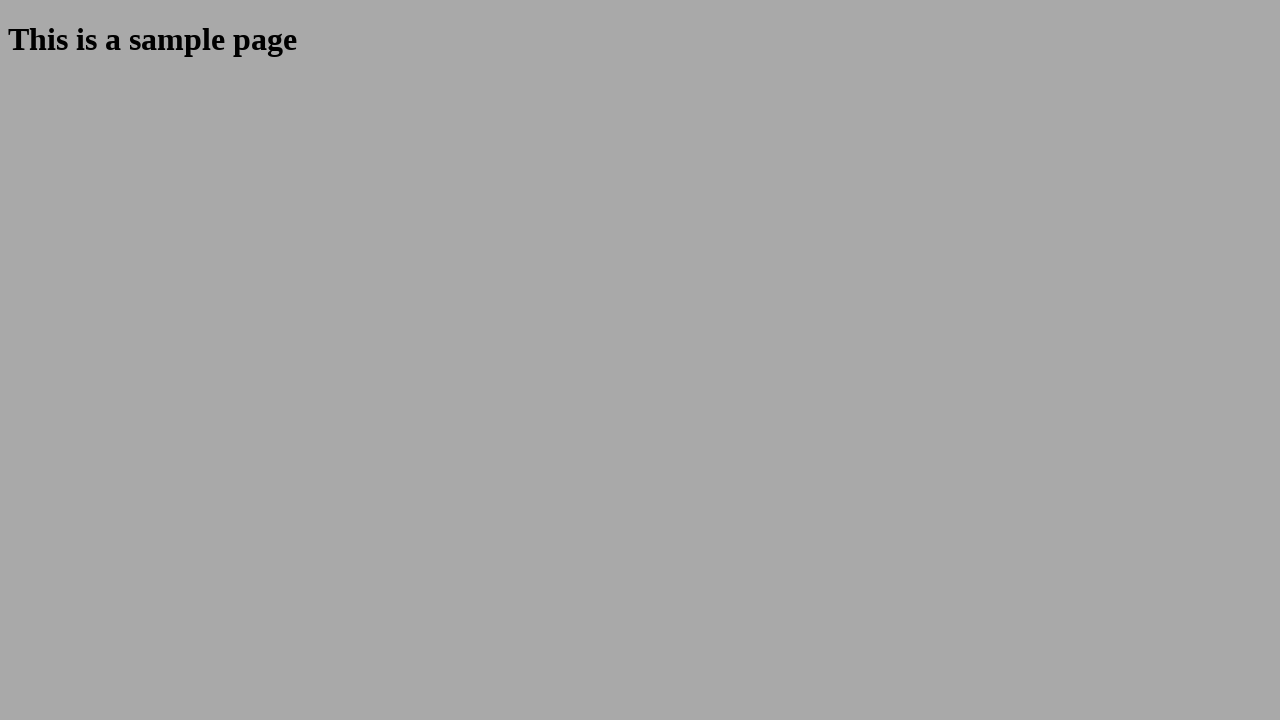

New page finished loading
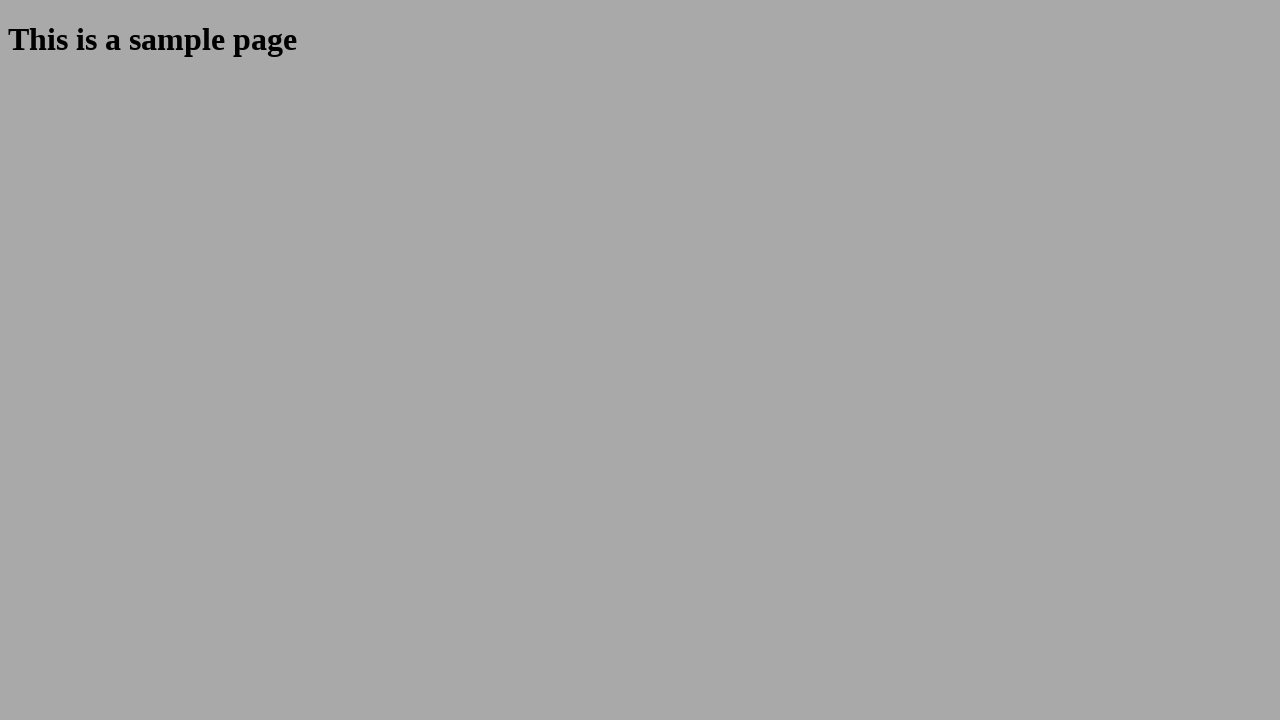

Clicked heading element in new tab at (640, 40) on h1#sampleHeading
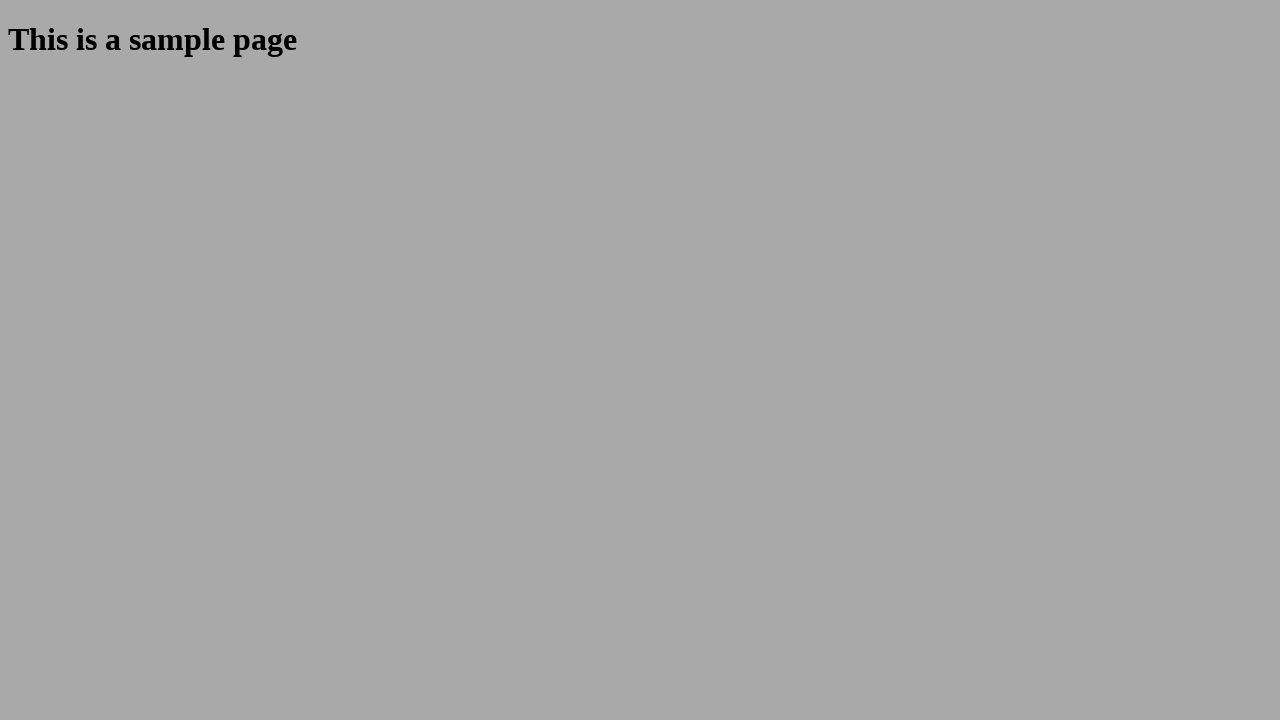

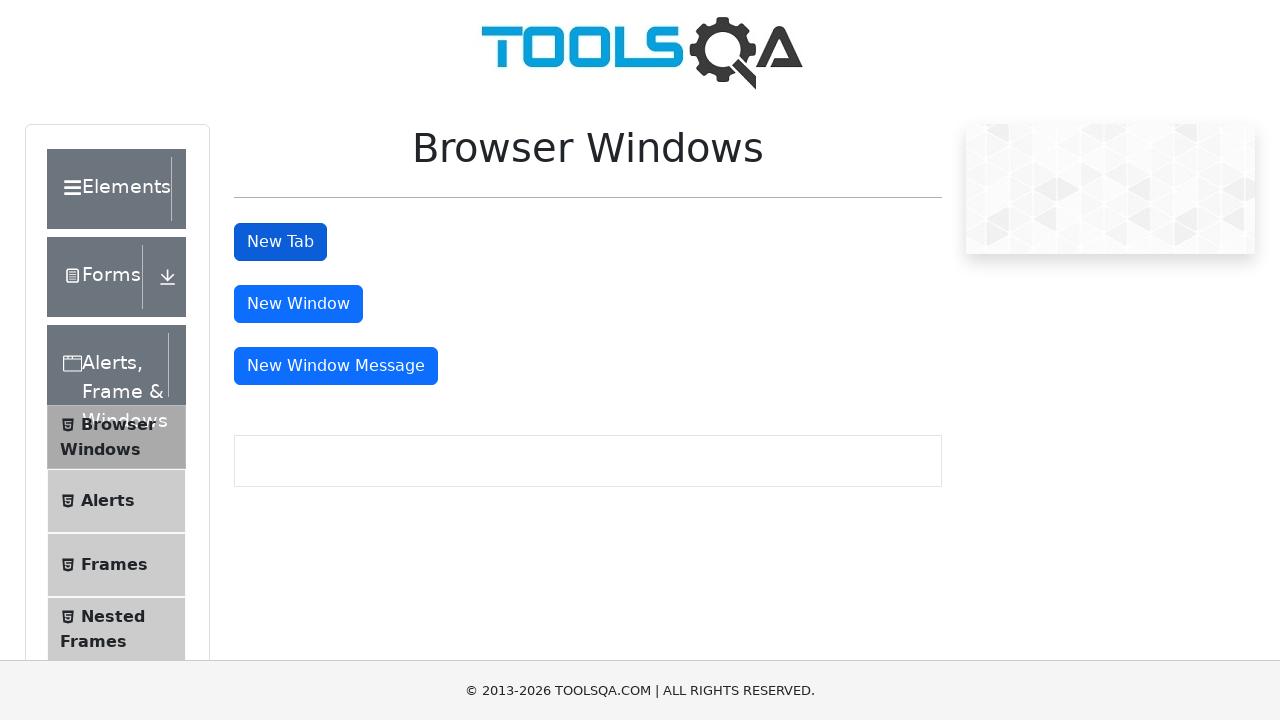